Navigates to example.com, queries for an anchor element, and clicks on it to follow the link

Starting URL: https://example.com

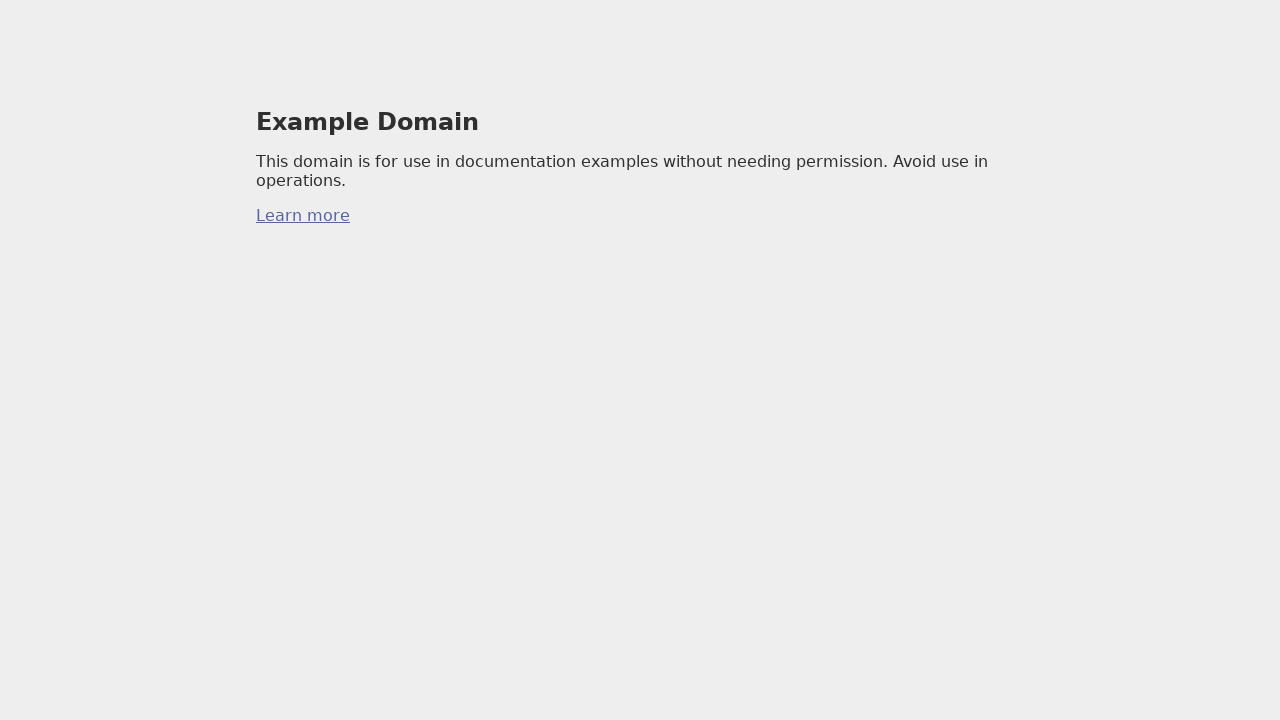

Queried for first anchor element on example.com
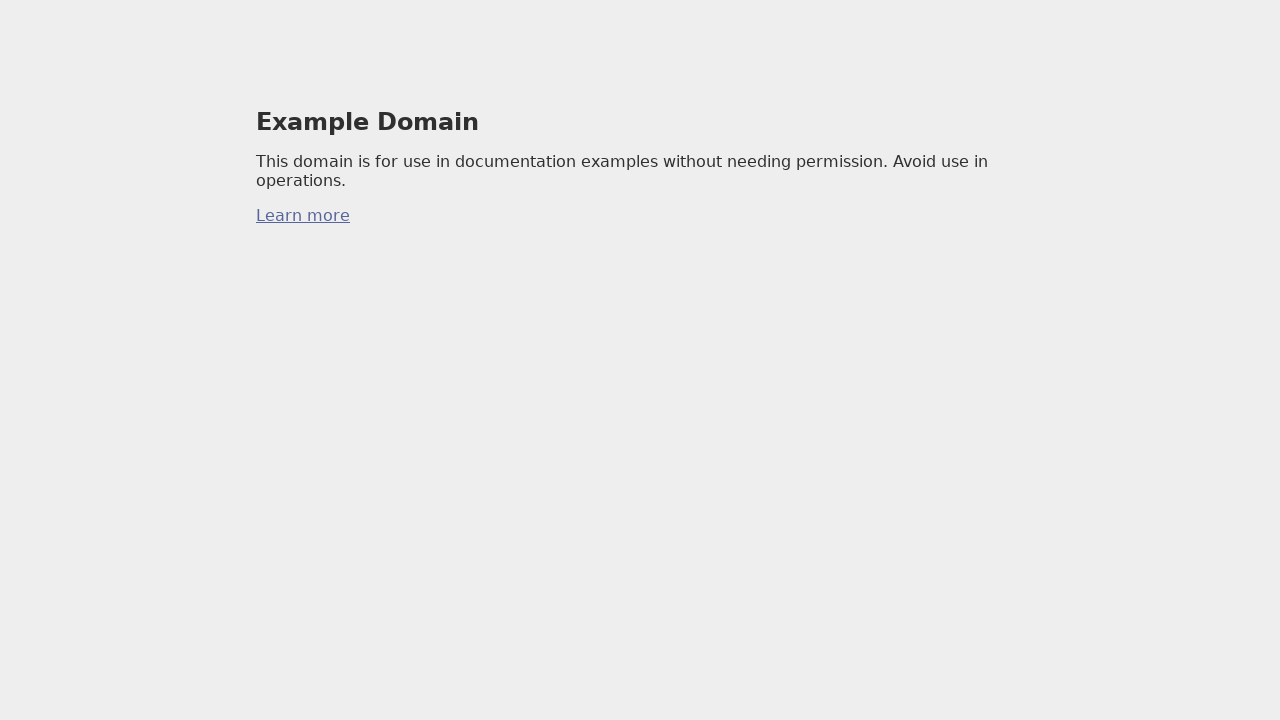

Clicked anchor element to follow the link
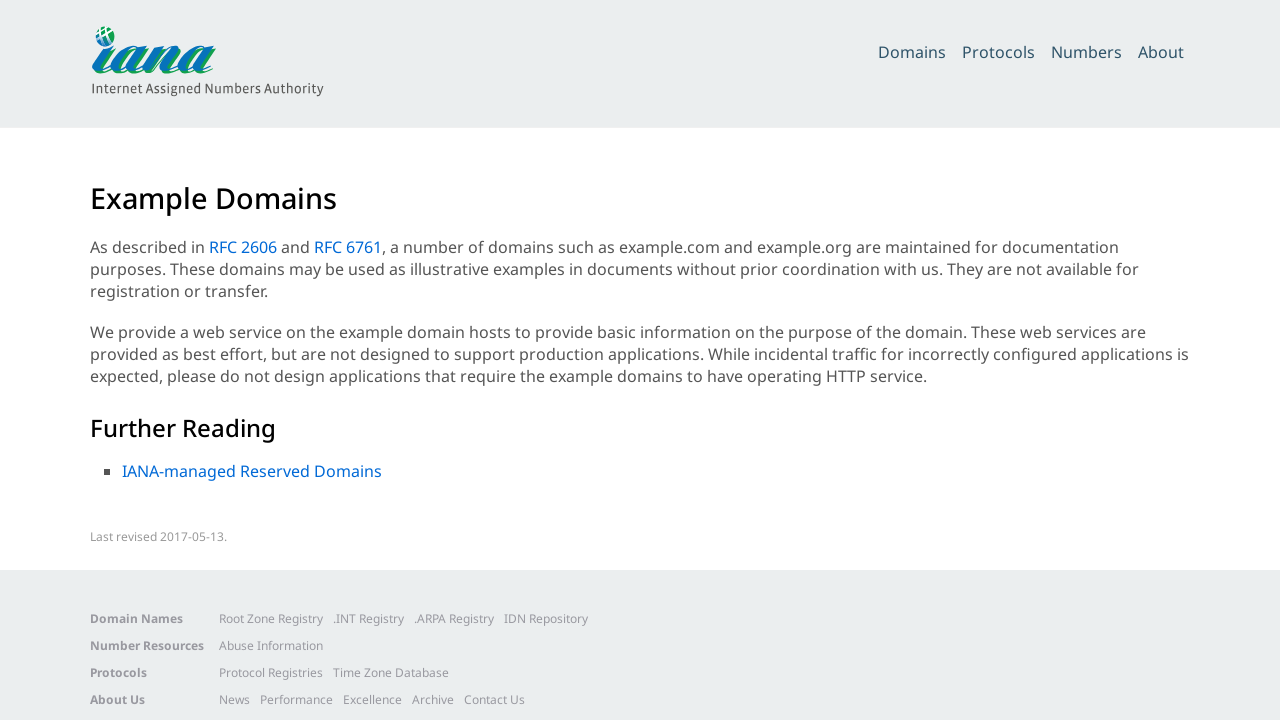

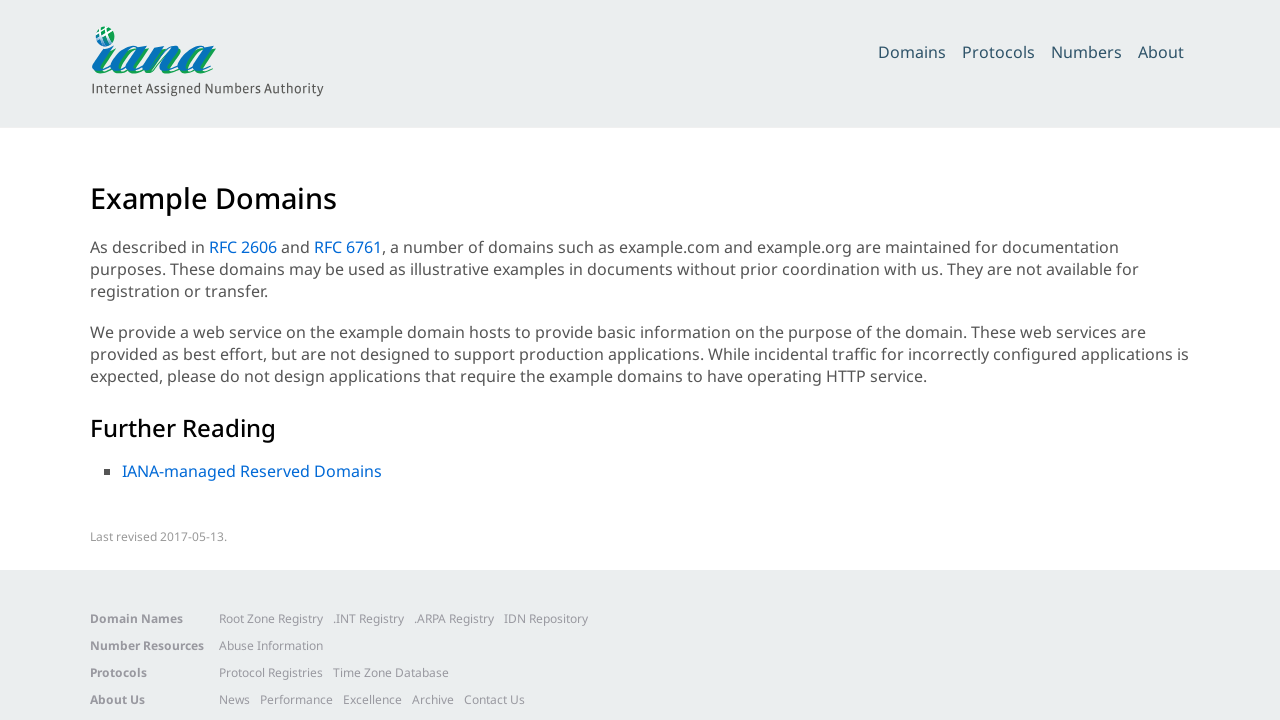